Performs a drag and drop action from the draggable element to the droppable element

Starting URL: https://crossbrowsertesting.github.io/drag-and-drop

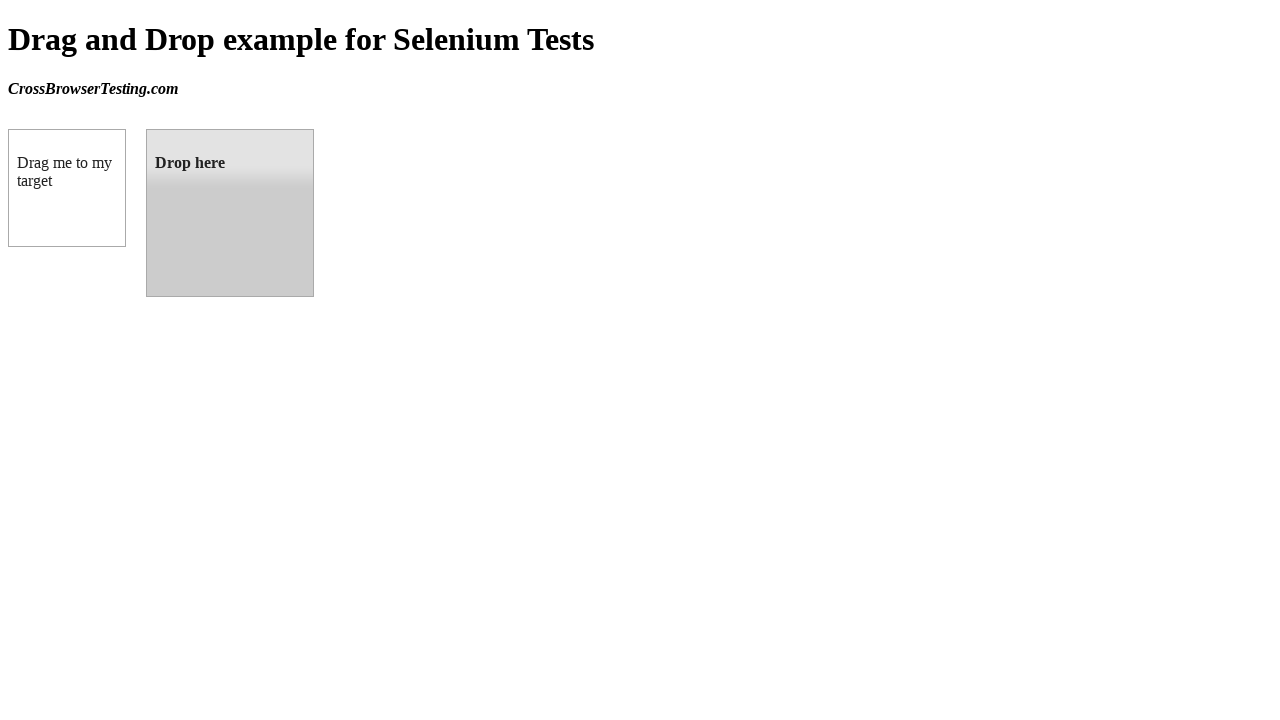

Waited for draggable element to be visible
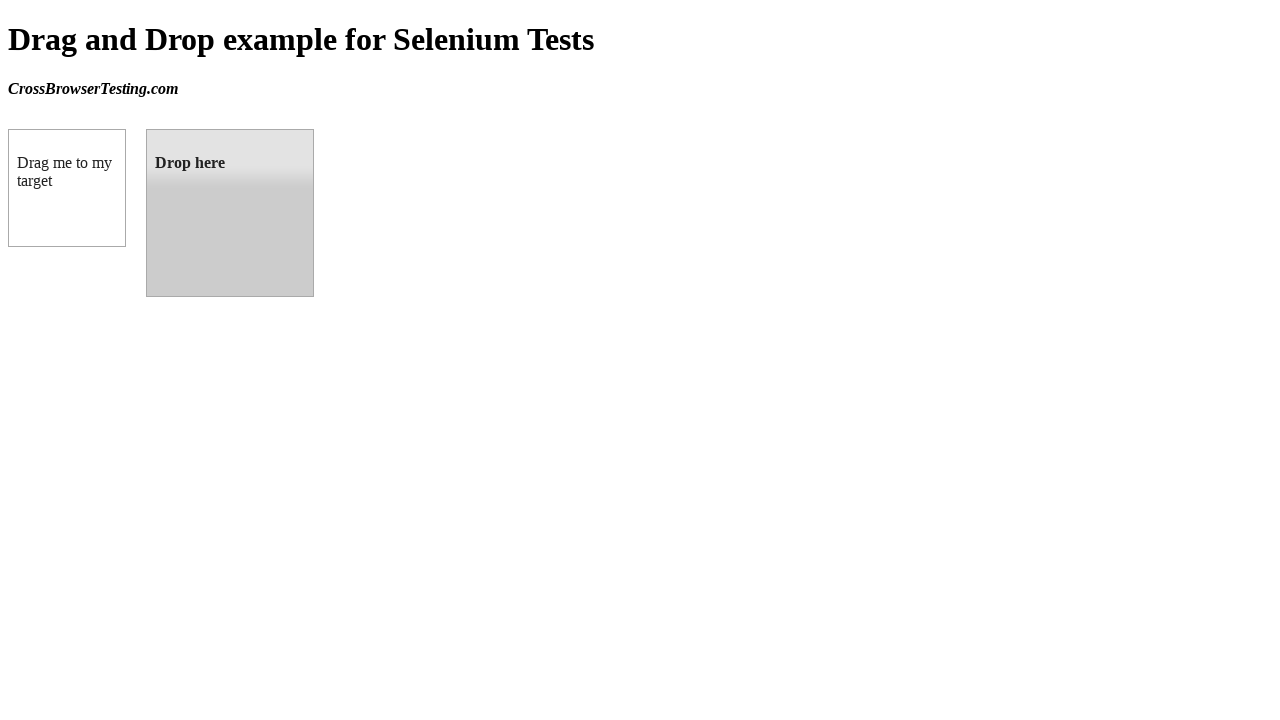

Waited for droppable element to be visible
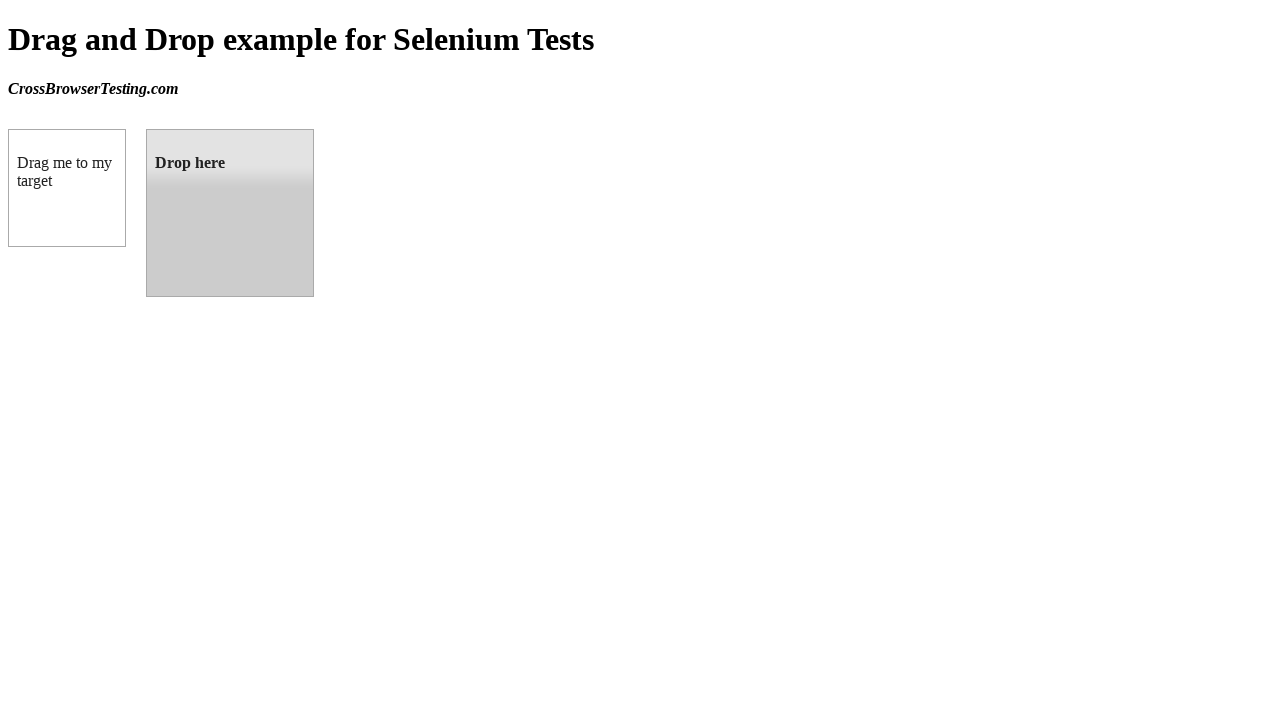

Located draggable source element
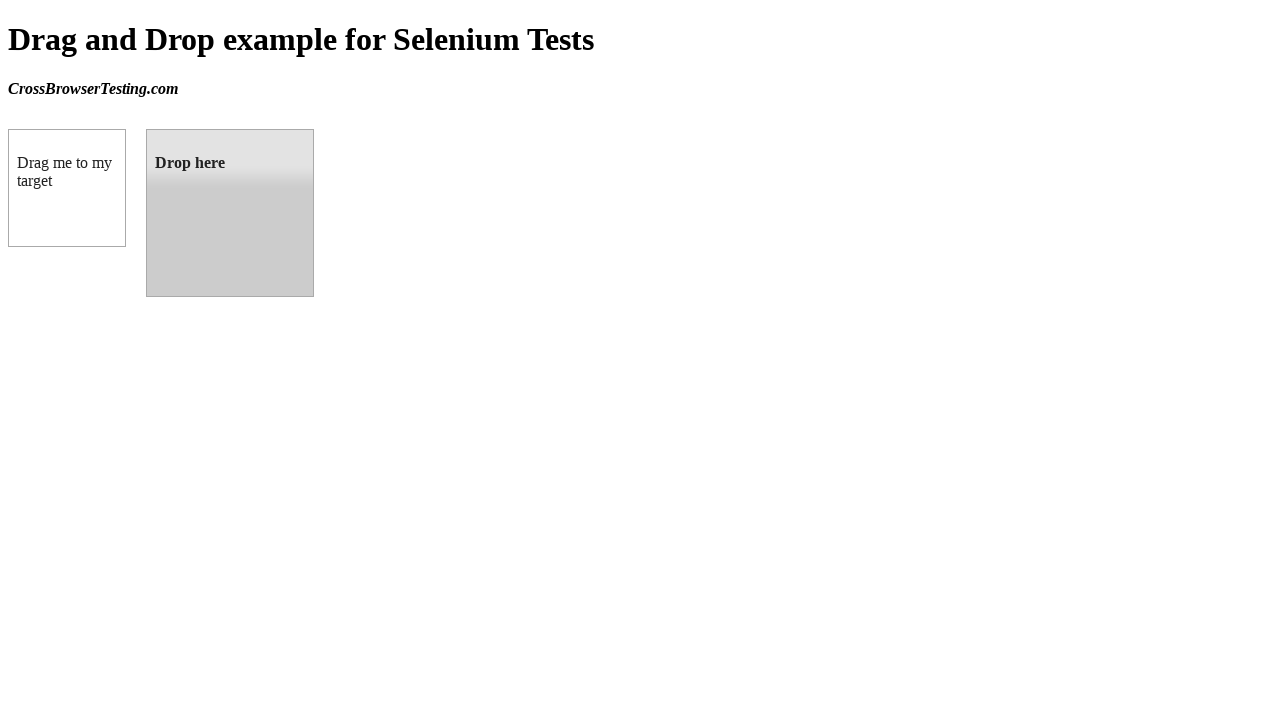

Located droppable target element
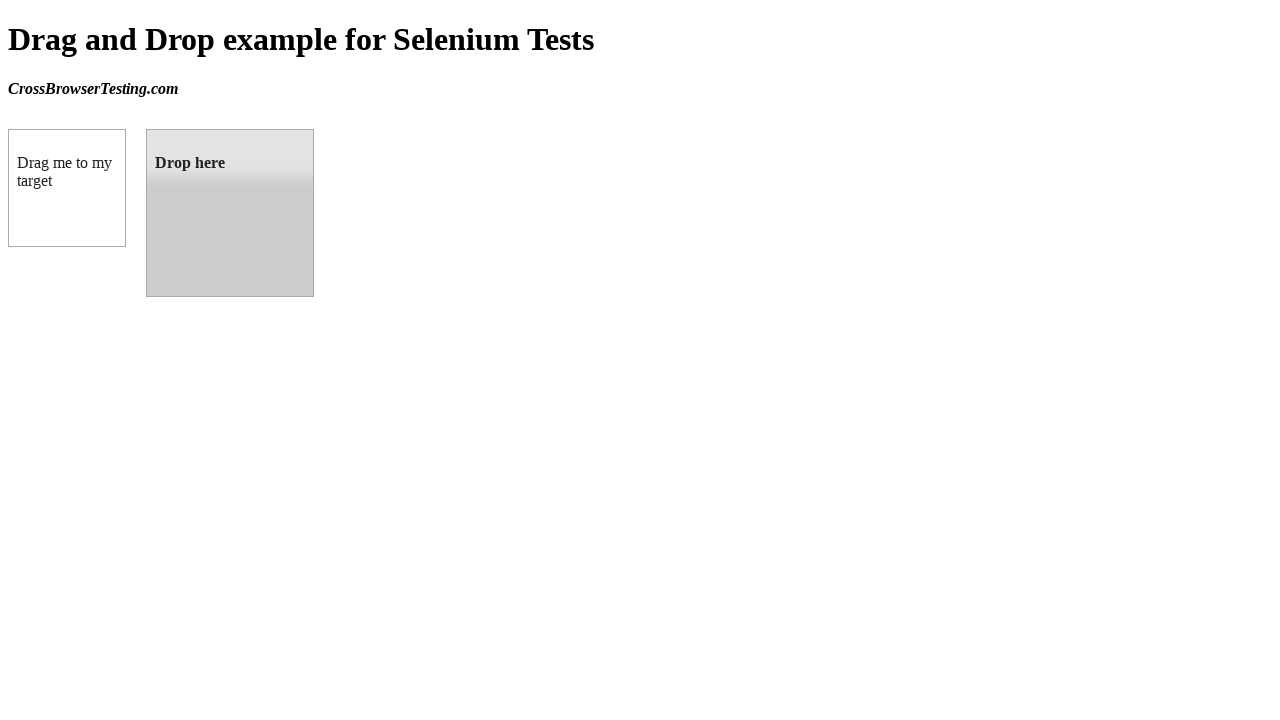

Performed drag and drop action from draggable element to droppable element at (230, 213)
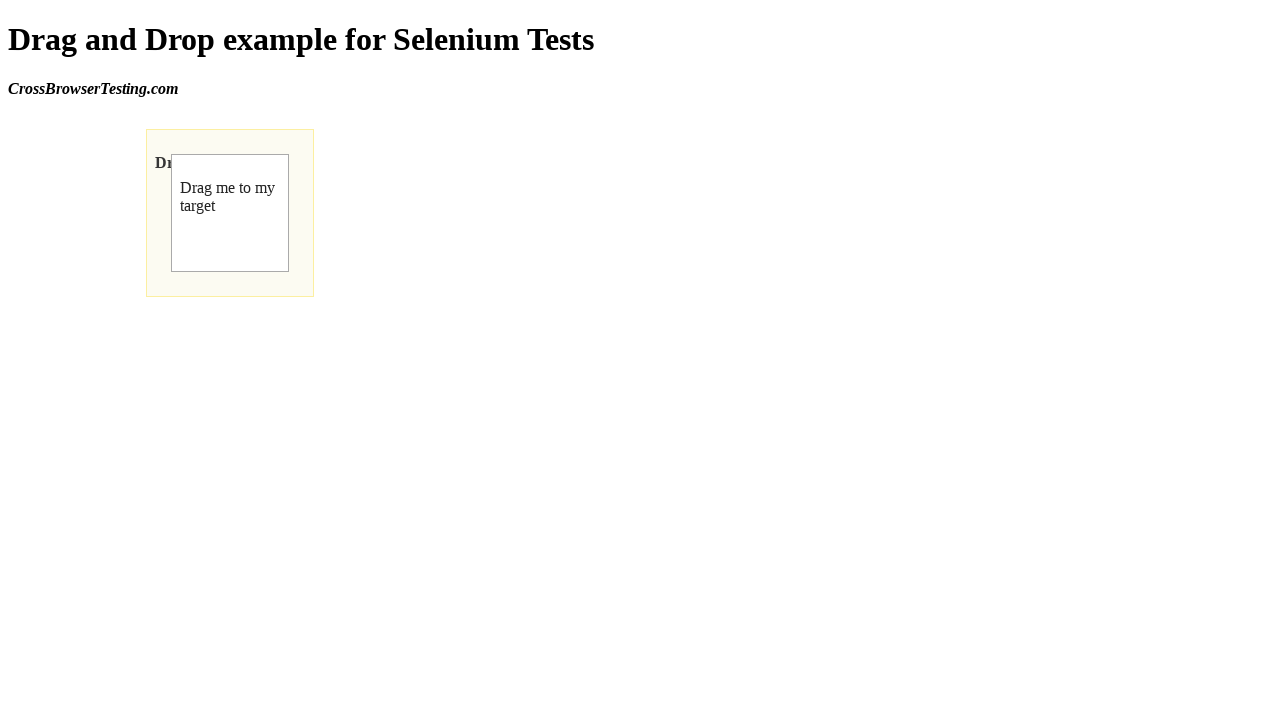

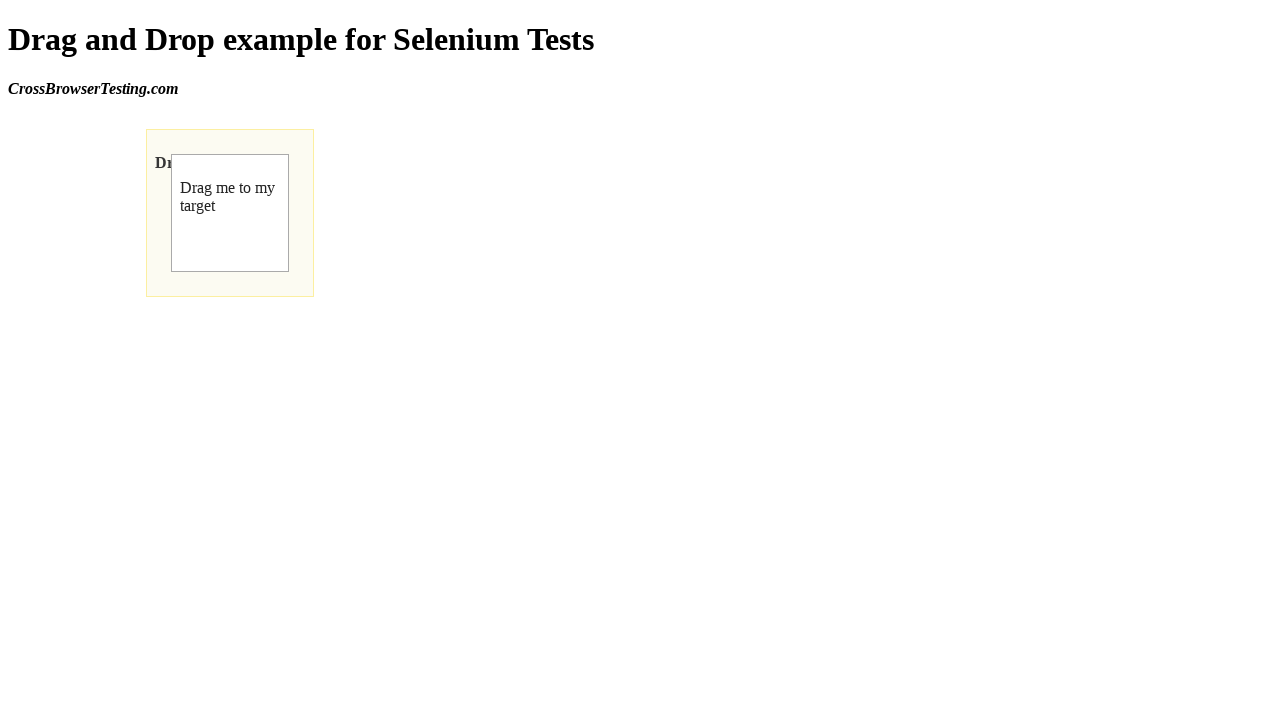